Tests the "Make Appointment" button on the Katalon demo healthcare site by clicking it and verifying navigation to the appointment/login page.

Starting URL: https://katalon-demo-cura.herokuapp.com/

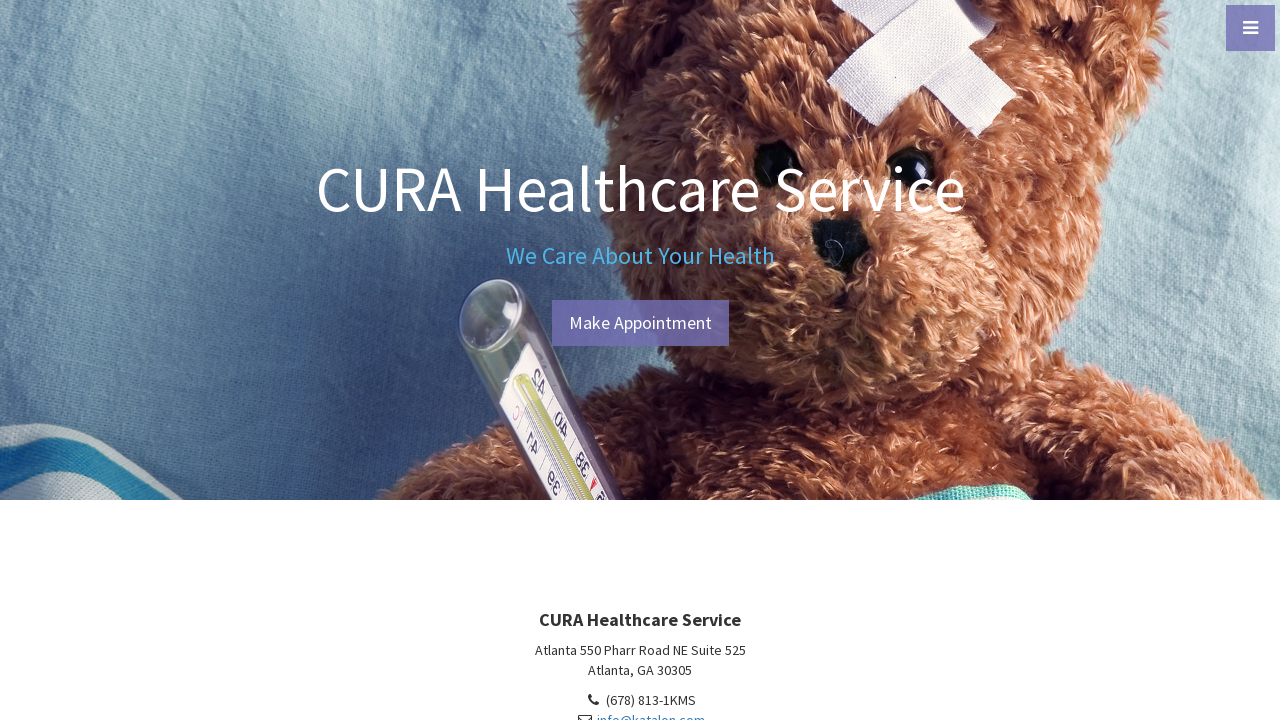

Clicked the 'Make Appointment' button at (640, 323) on #btn-make-appointment
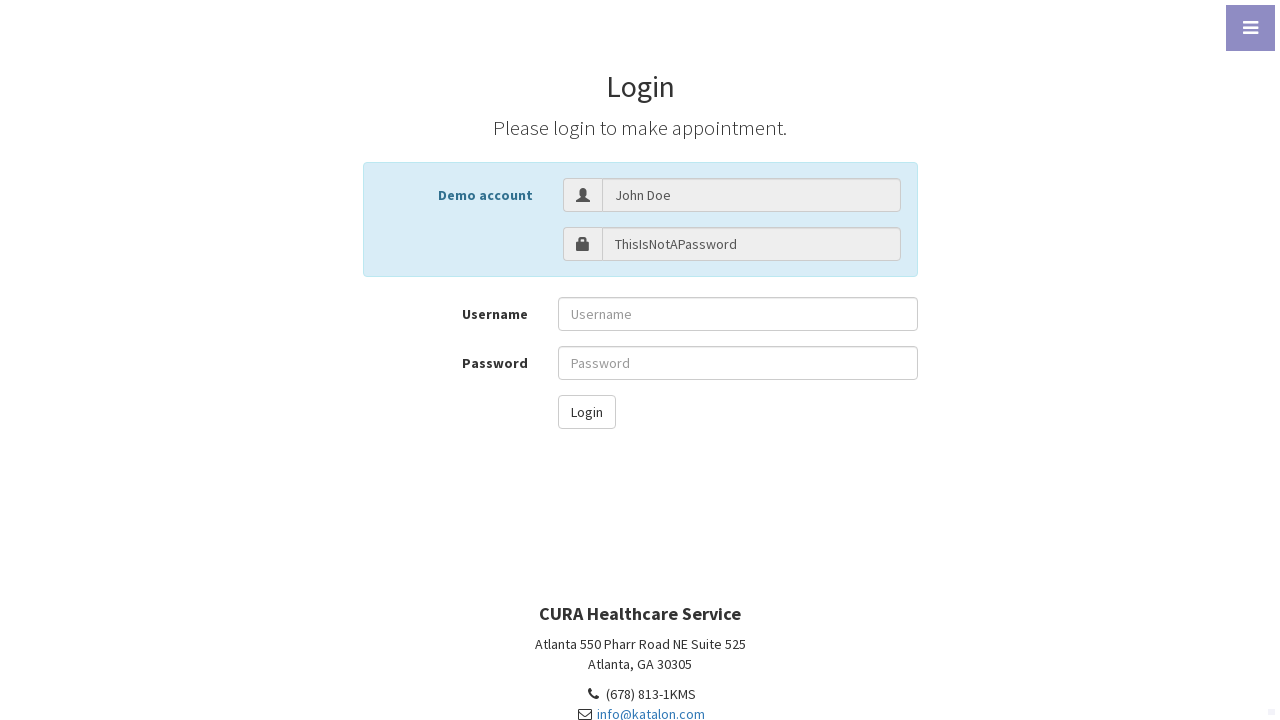

Navigated to appointment/login page at profile.php#login
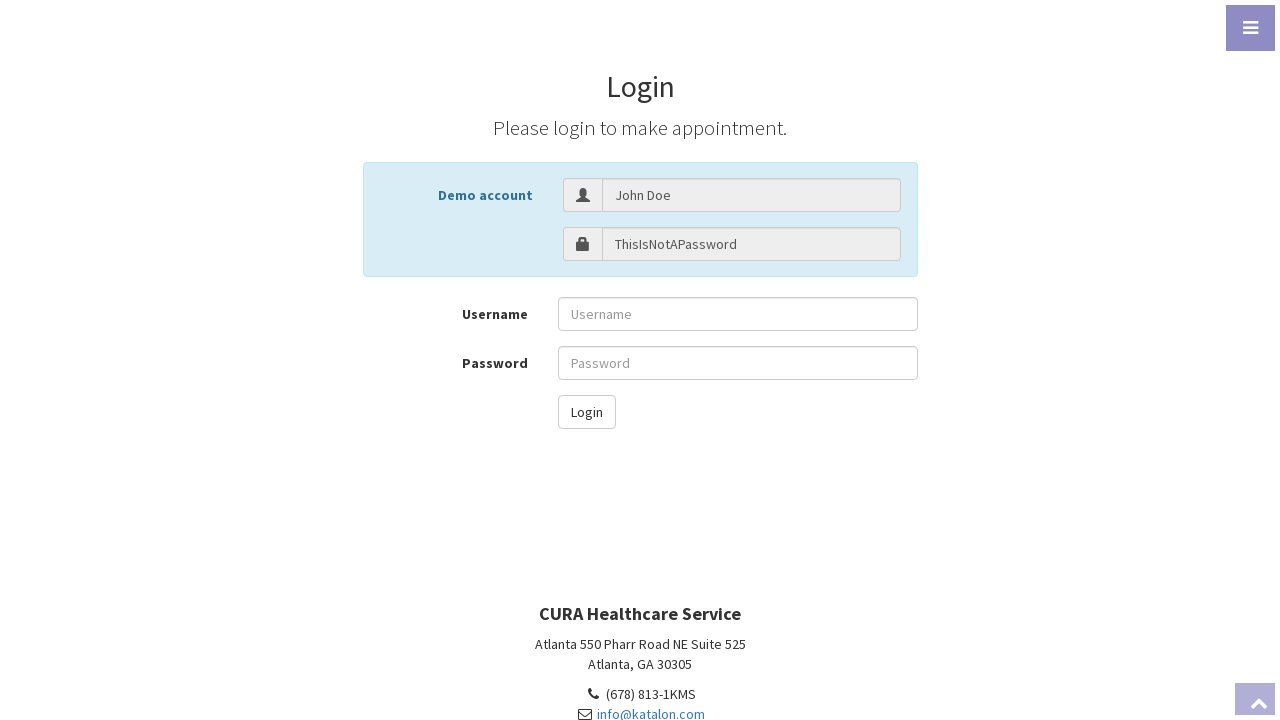

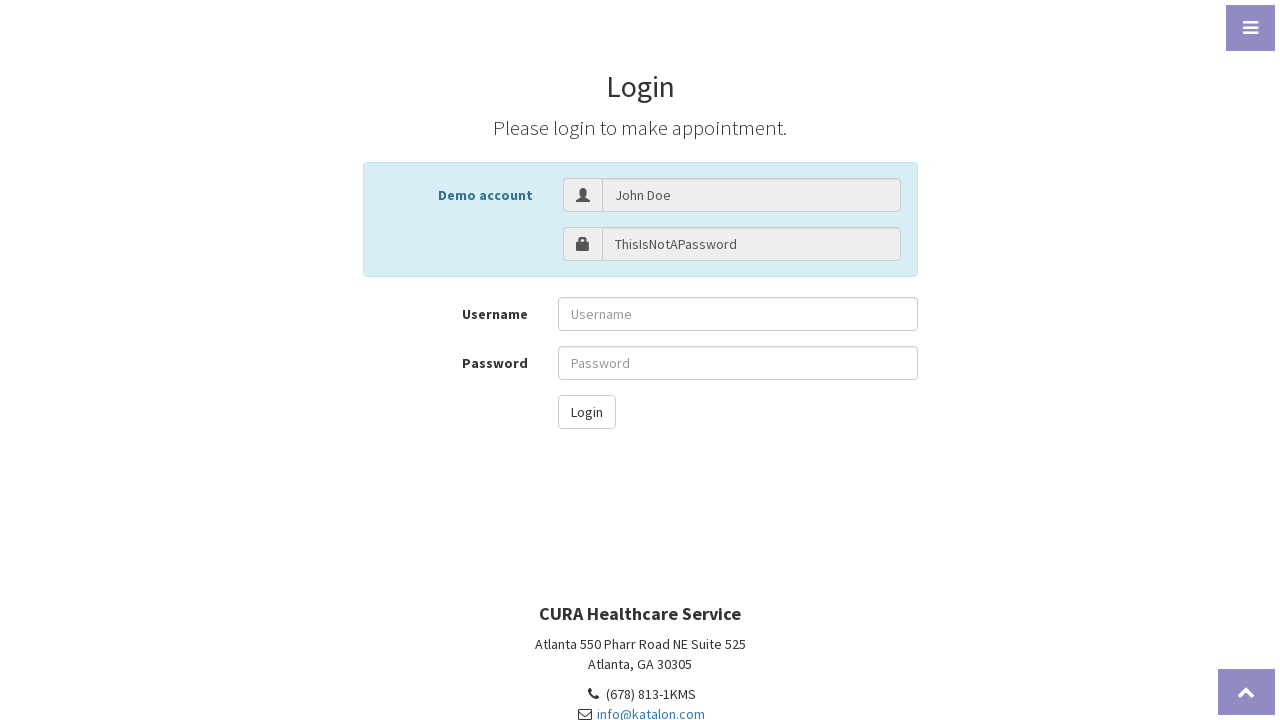